Tests selecting individual elements by Ctrl+clicking on specific grid items (1, 3, 5, 7, 9)

Starting URL: http://jqueryui.com/resources/demos/selectable/display-grid.html

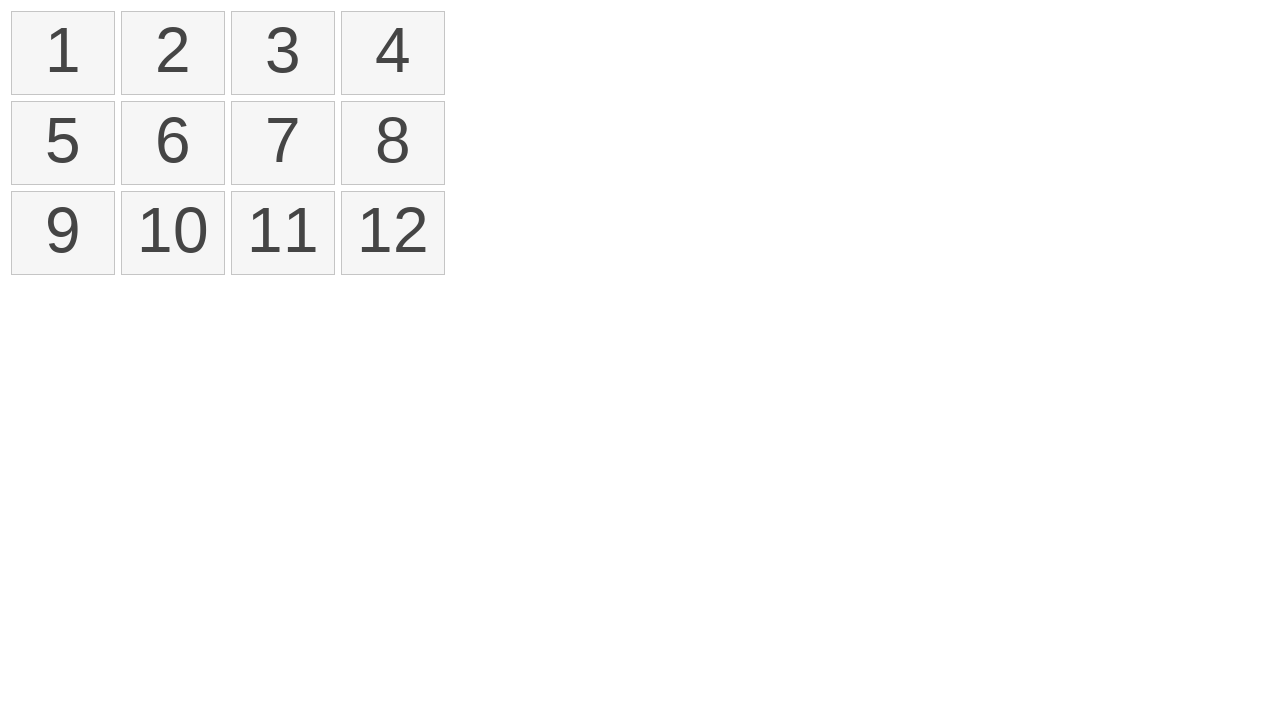

Navigated to jQuery UI selectable display-grid demo
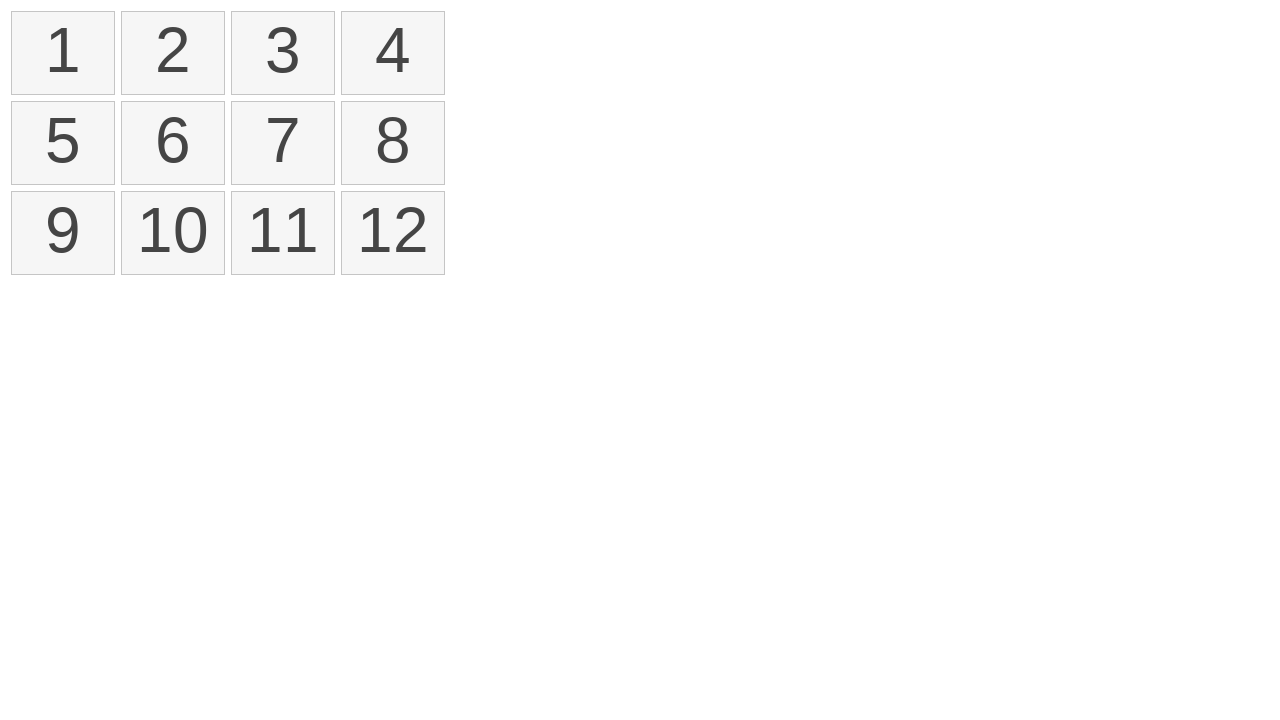

Located all selectable items in the grid
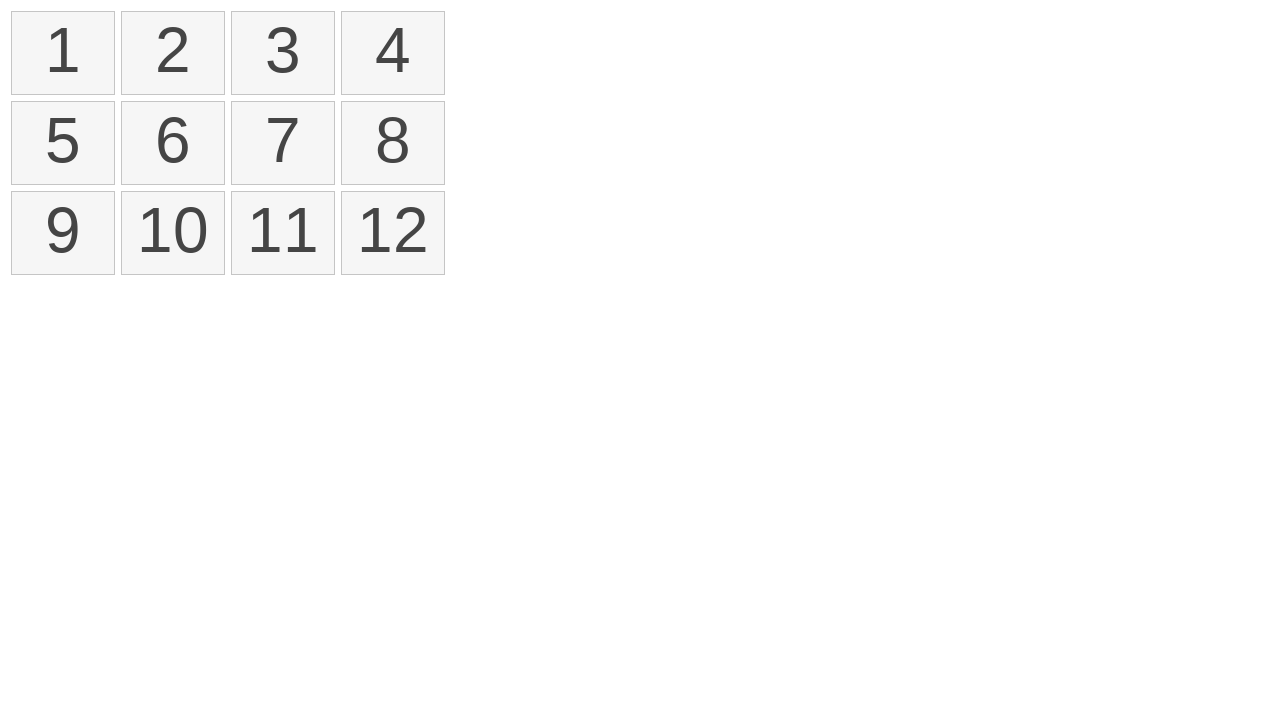

Pressed Control key down
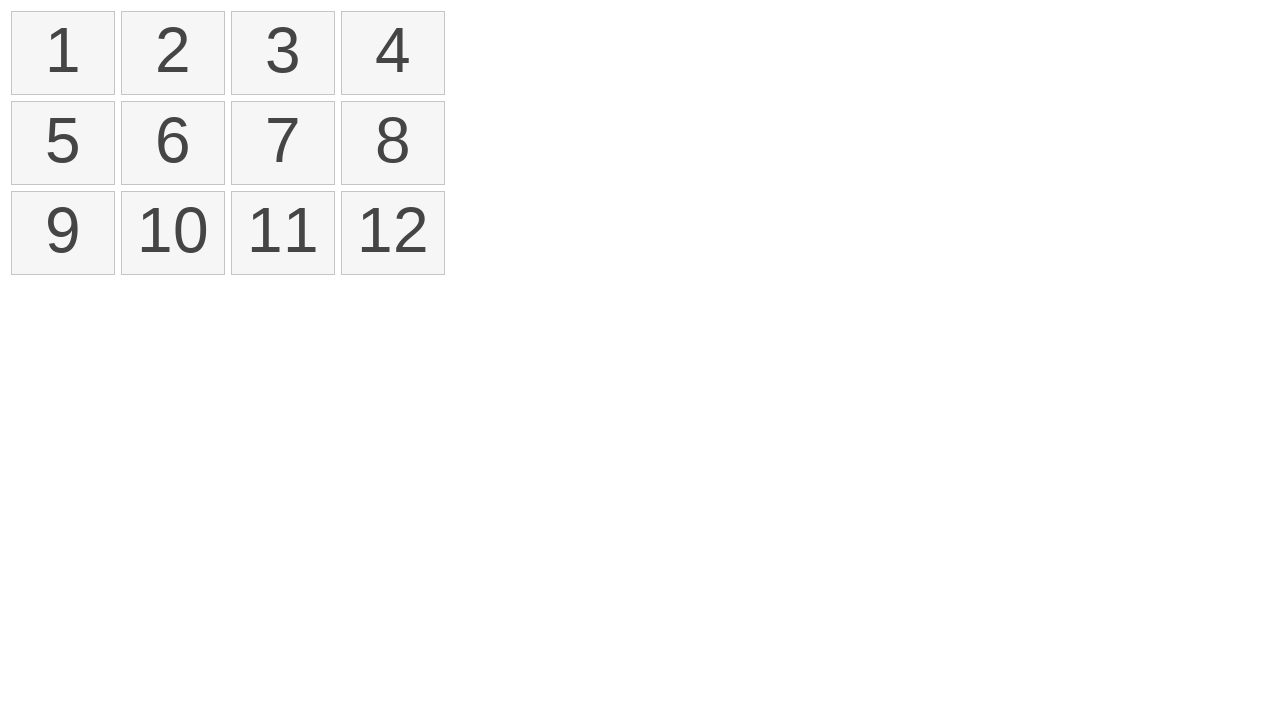

Ctrl+clicked on grid item 1 at (63, 53) on xpath=//ol[@id='selectable']/li >> nth=0
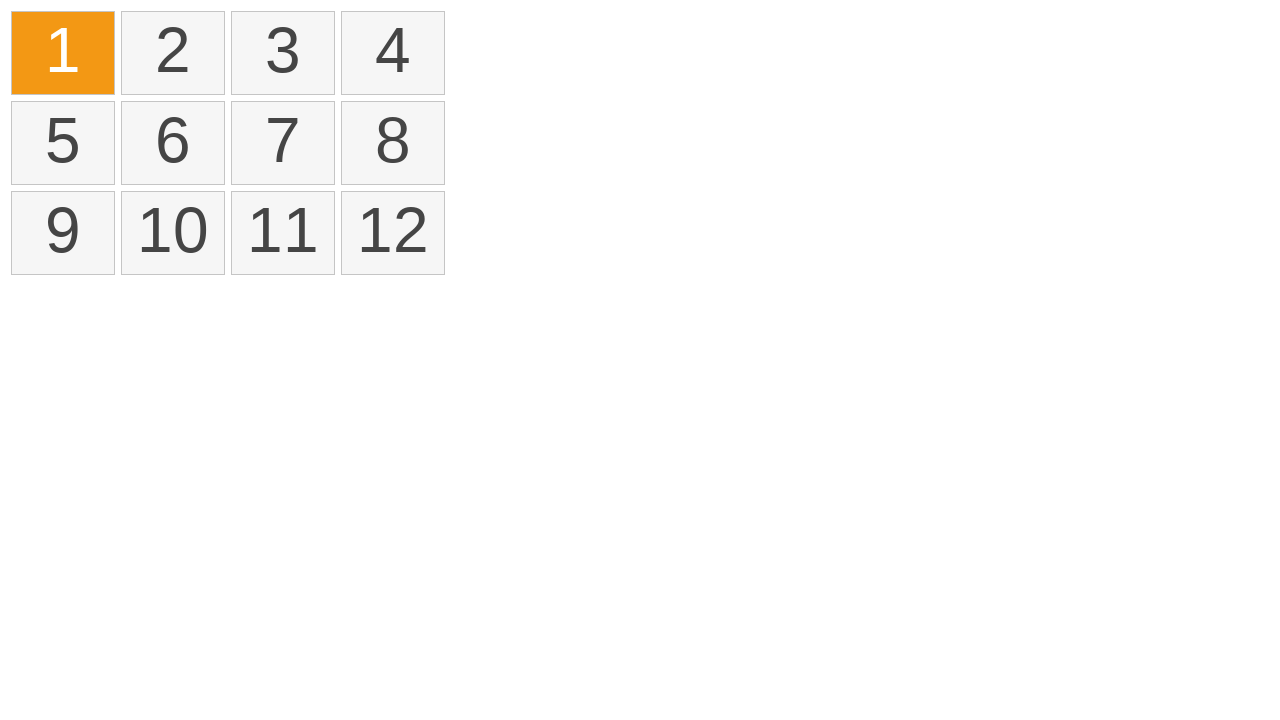

Ctrl+clicked on grid item 3 at (283, 53) on xpath=//ol[@id='selectable']/li >> nth=2
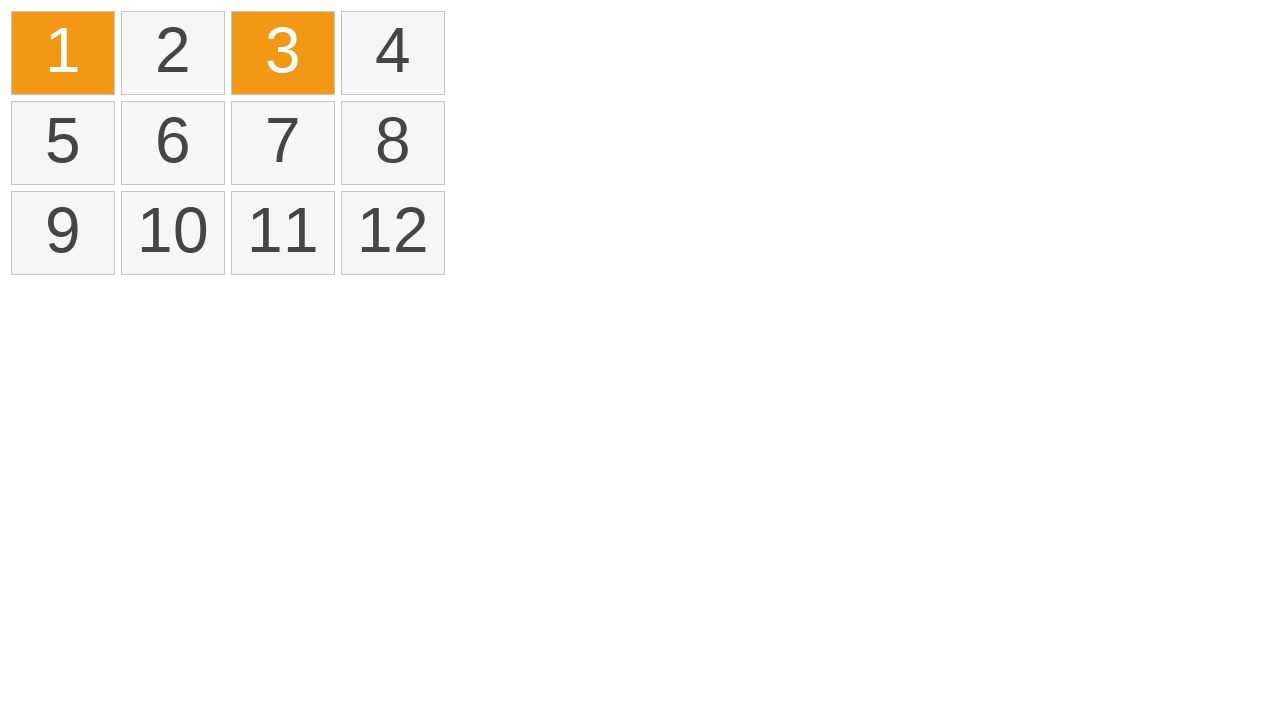

Ctrl+clicked on grid item 5 at (63, 143) on xpath=//ol[@id='selectable']/li >> nth=4
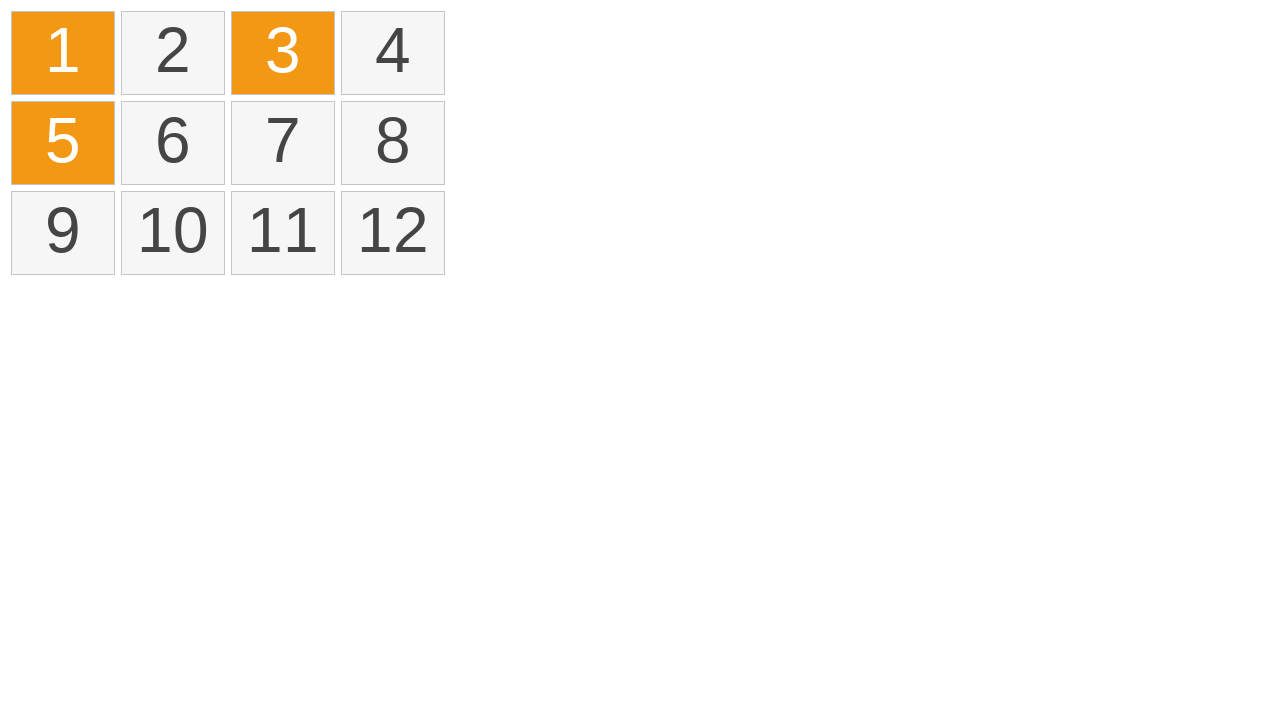

Ctrl+clicked on grid item 7 at (283, 143) on xpath=//ol[@id='selectable']/li >> nth=6
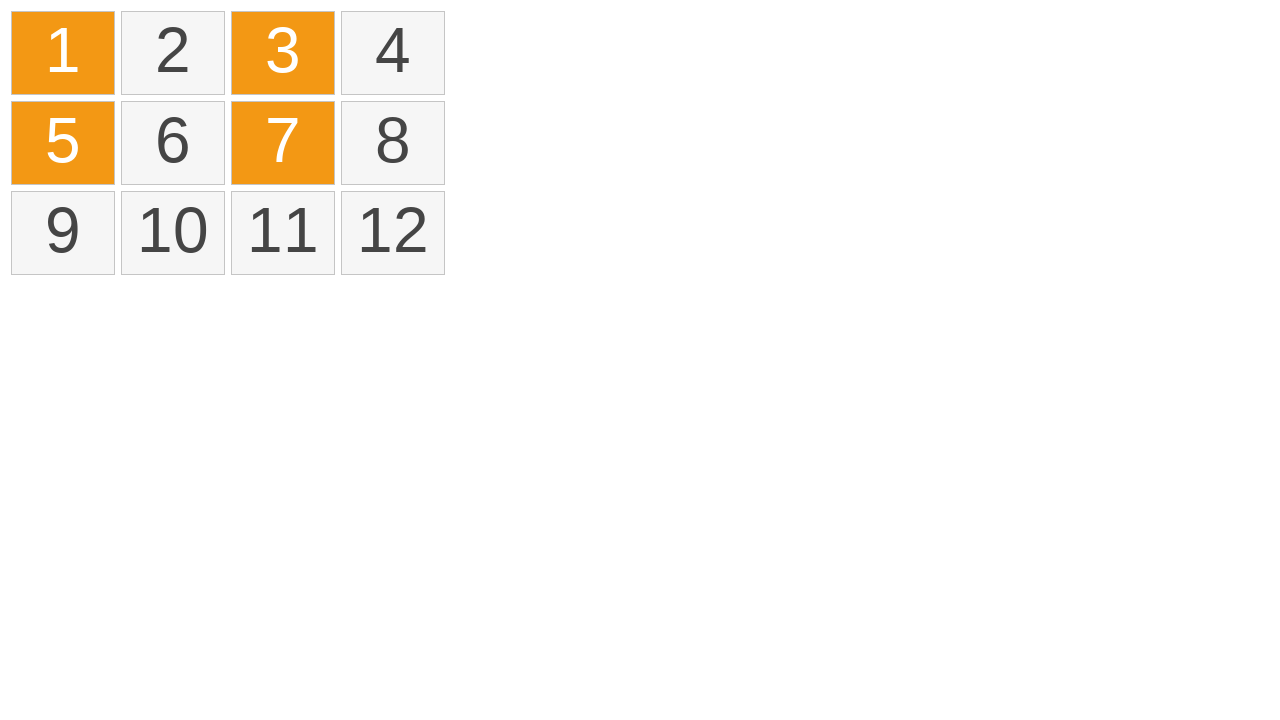

Ctrl+clicked on grid item 9 at (63, 233) on xpath=//ol[@id='selectable']/li >> nth=8
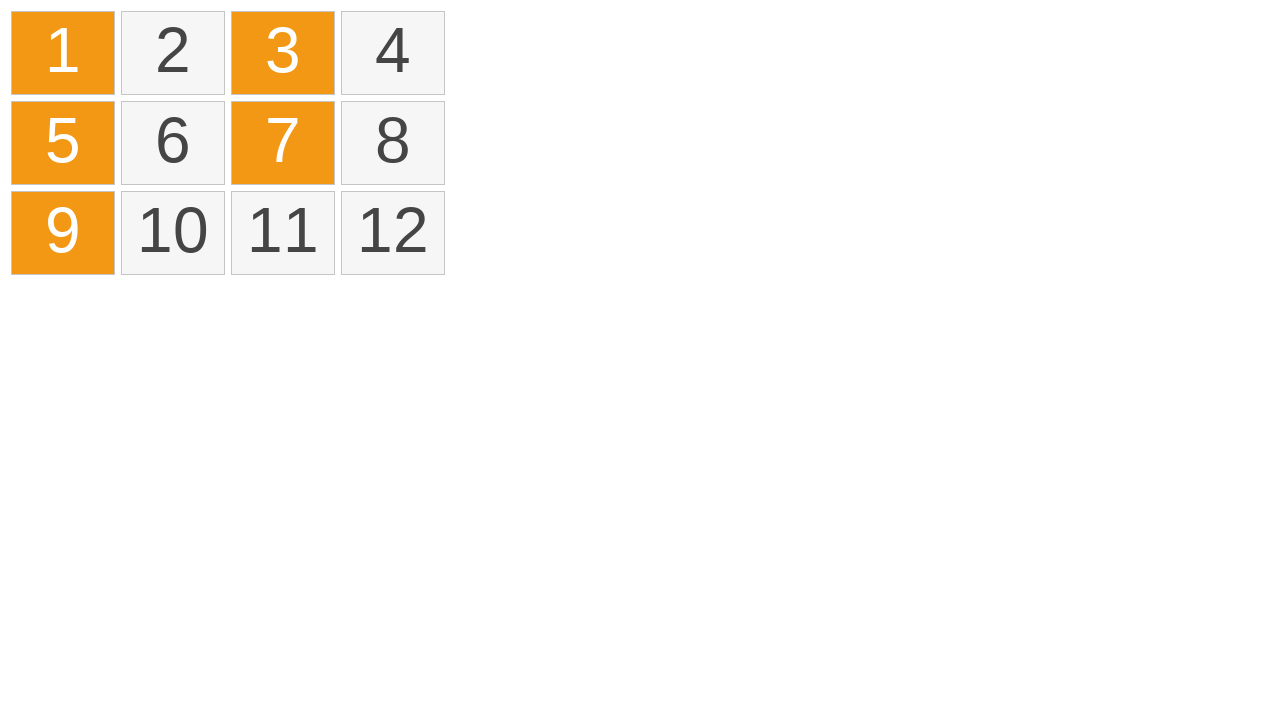

Released Control key
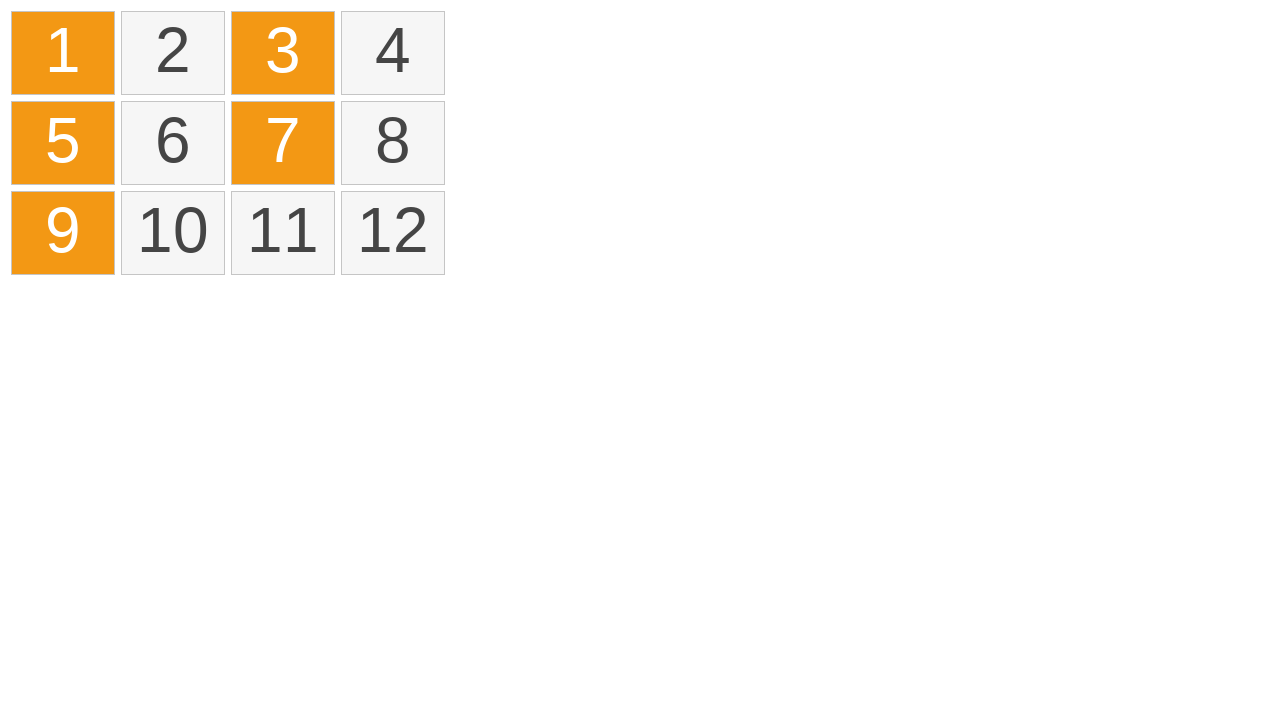

Located all selected items in the grid
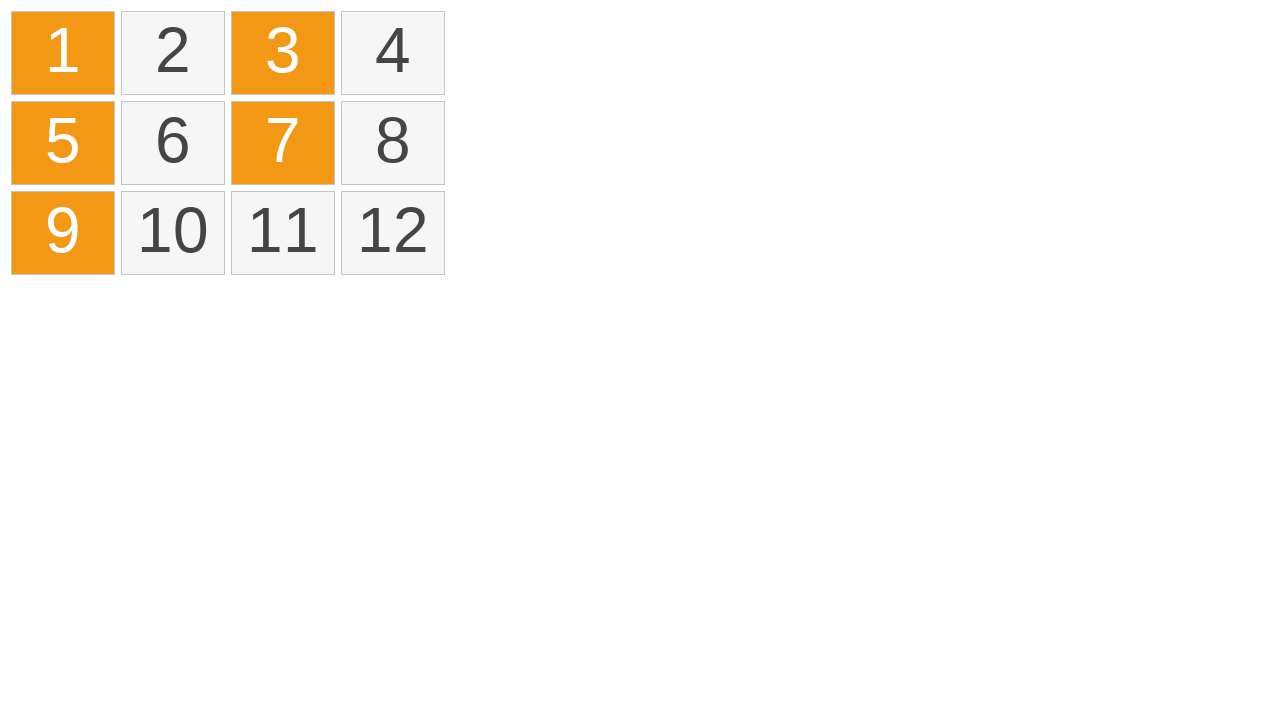

Verified that exactly 5 items are selected
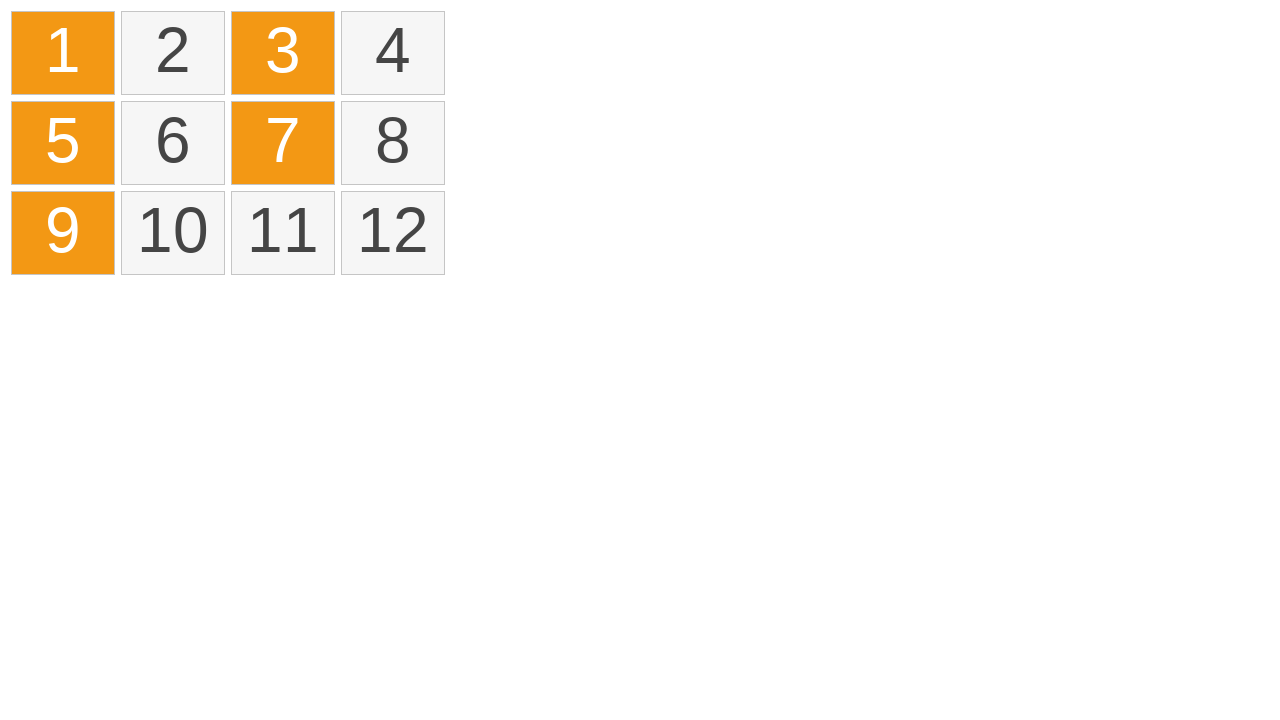

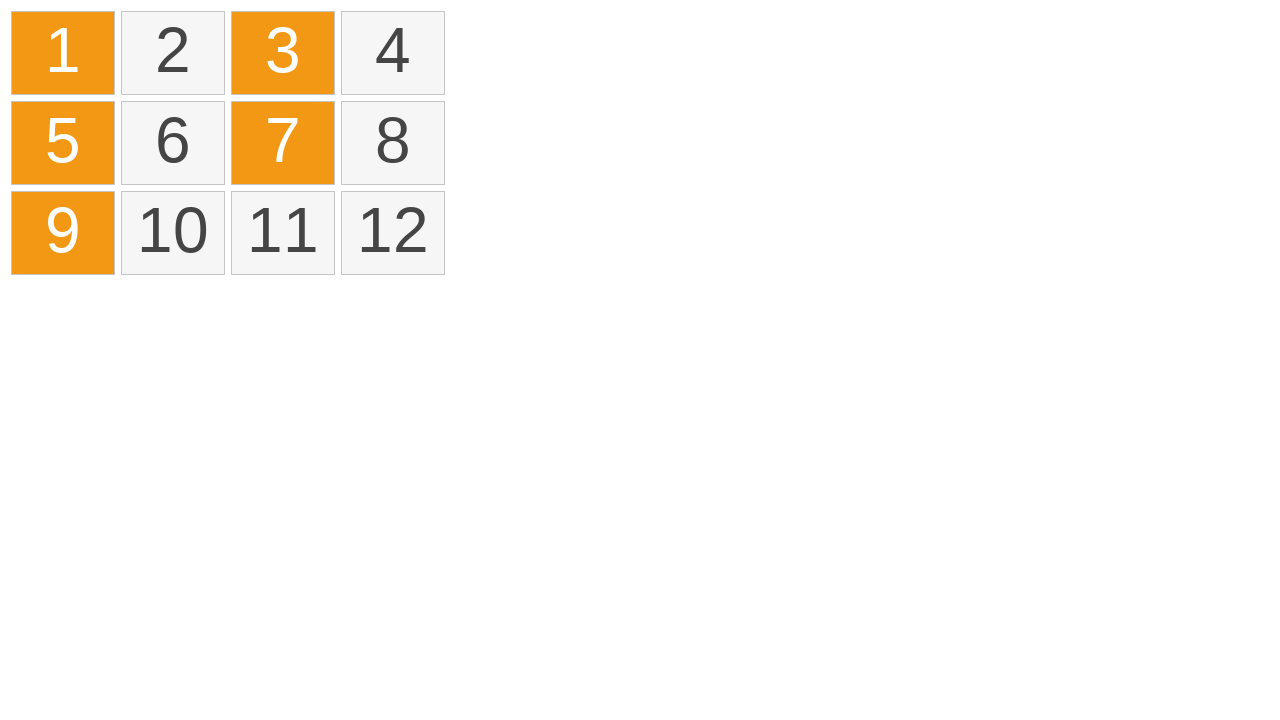